Tests a mandatory checkbox by checking the terms agreement checkbox.

Starting URL: https://osstep.github.io/action_check

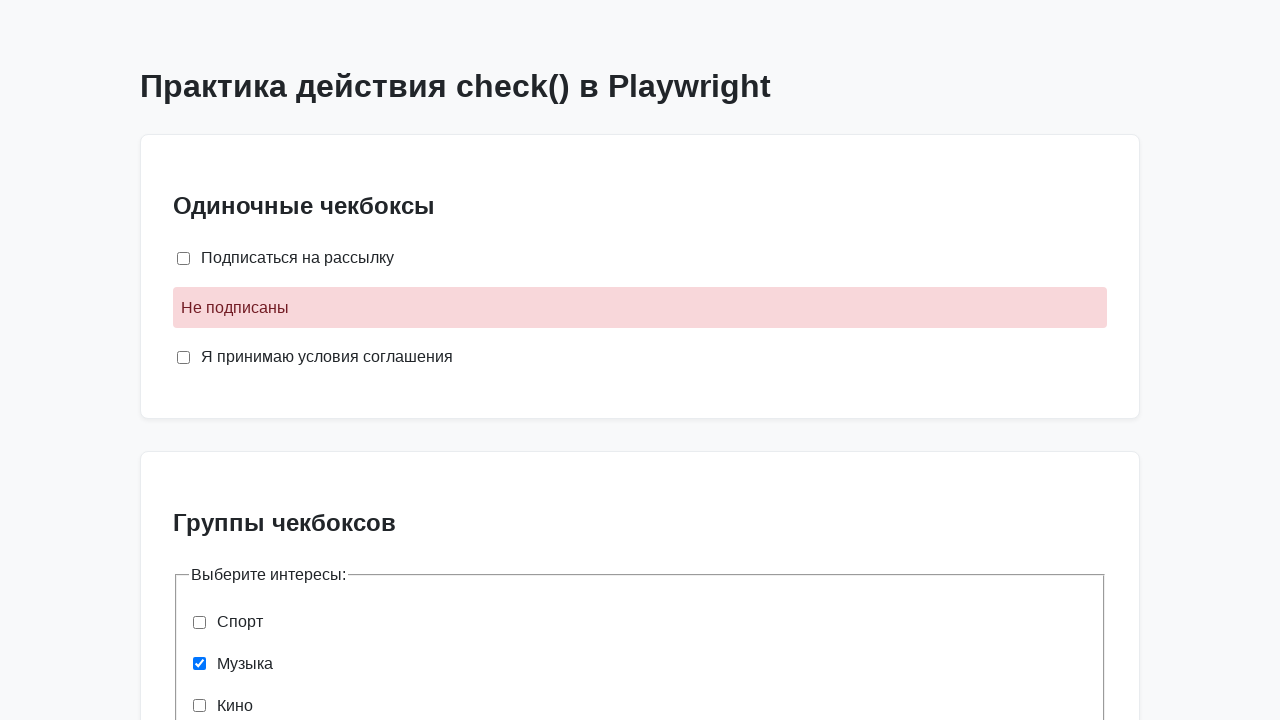

Navigated to mandatory checkbox test page
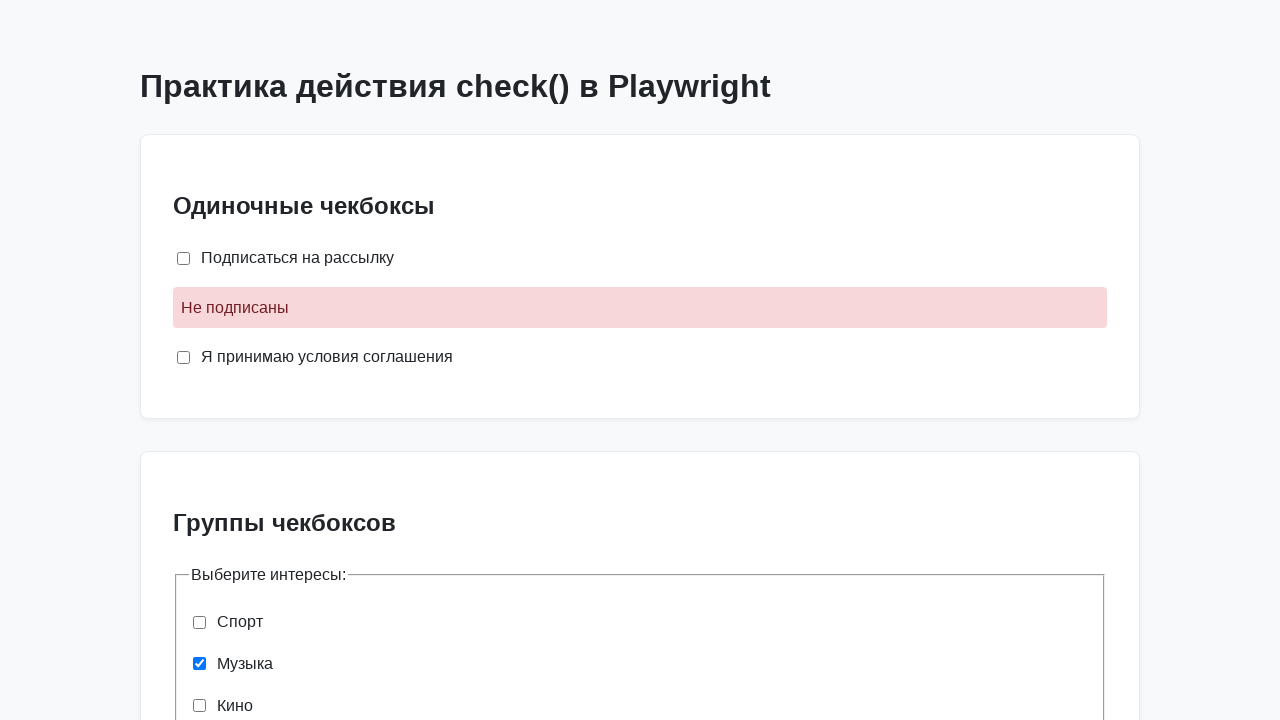

Located terms agreement checkbox by label
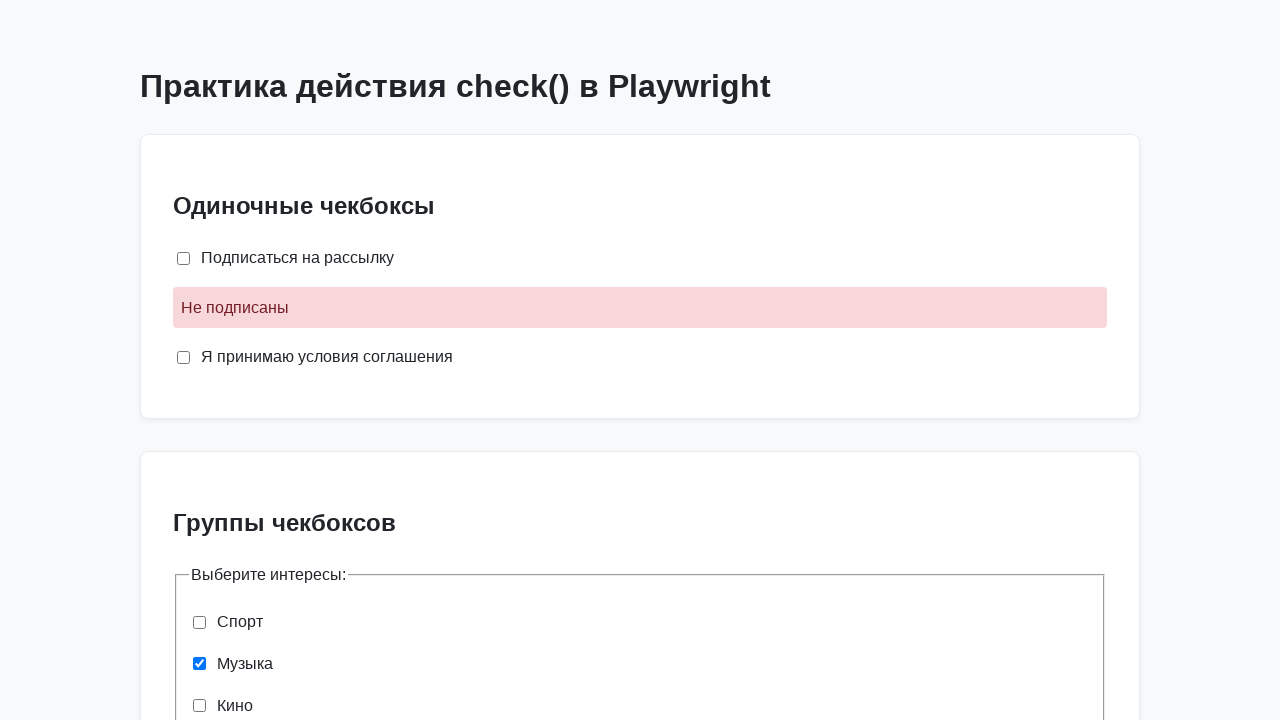

Checked the terms agreement checkbox at (184, 357) on internal:label="\u042f \u043f\u0440\u0438\u043d\u0438\u043c\u0430\u044e \u0443\u
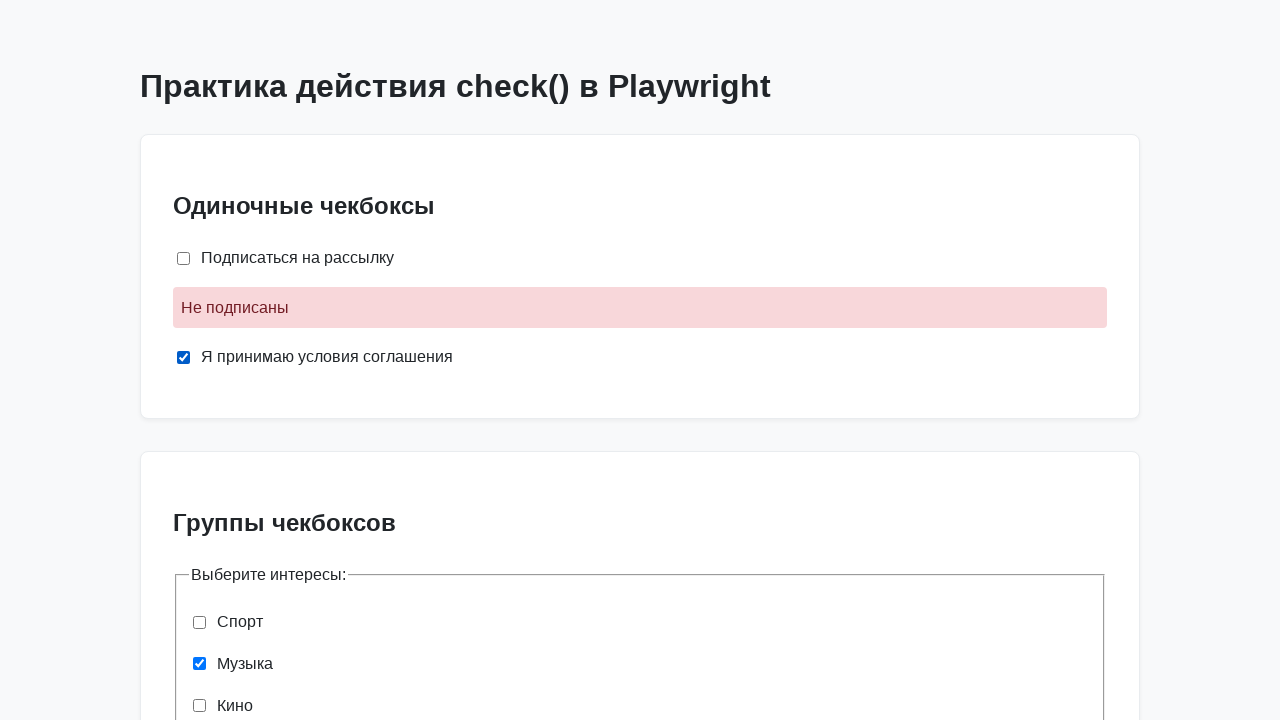

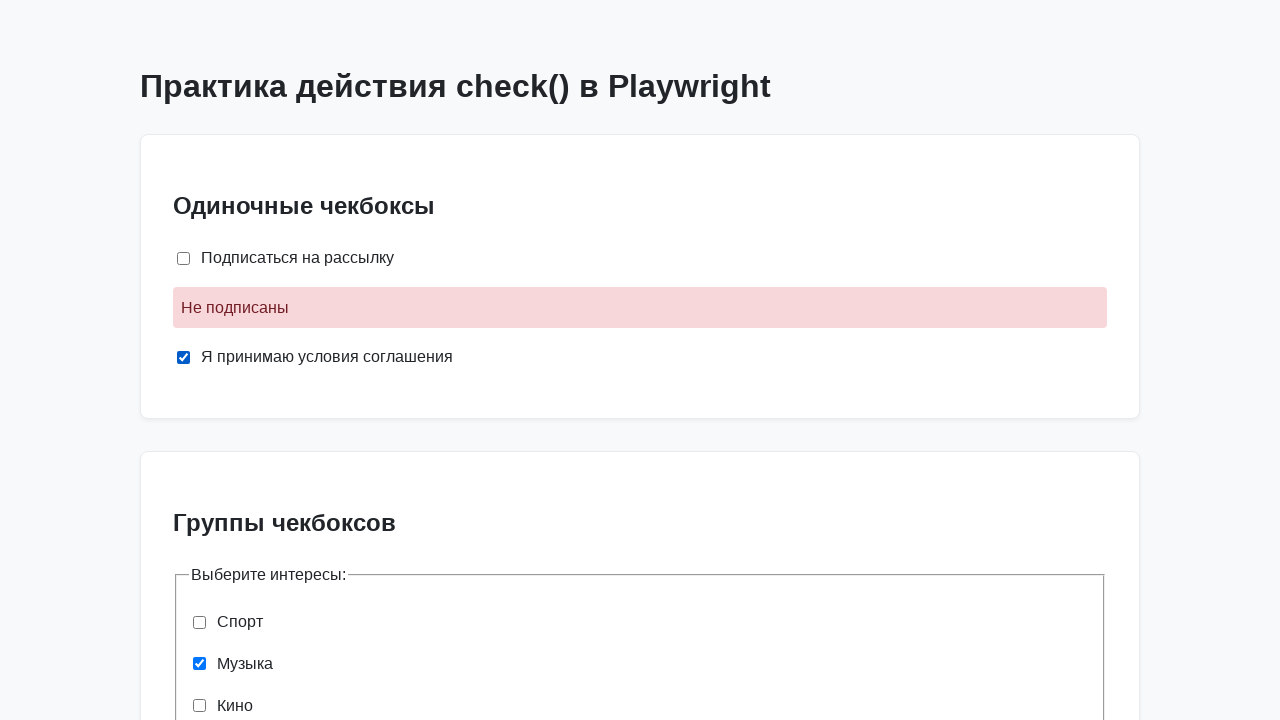